Tests checkbox functionality by ensuring both checkboxes are selected - clicks on each checkbox if not already selected and verifies they become selected

Starting URL: https://the-internet.herokuapp.com/checkboxes

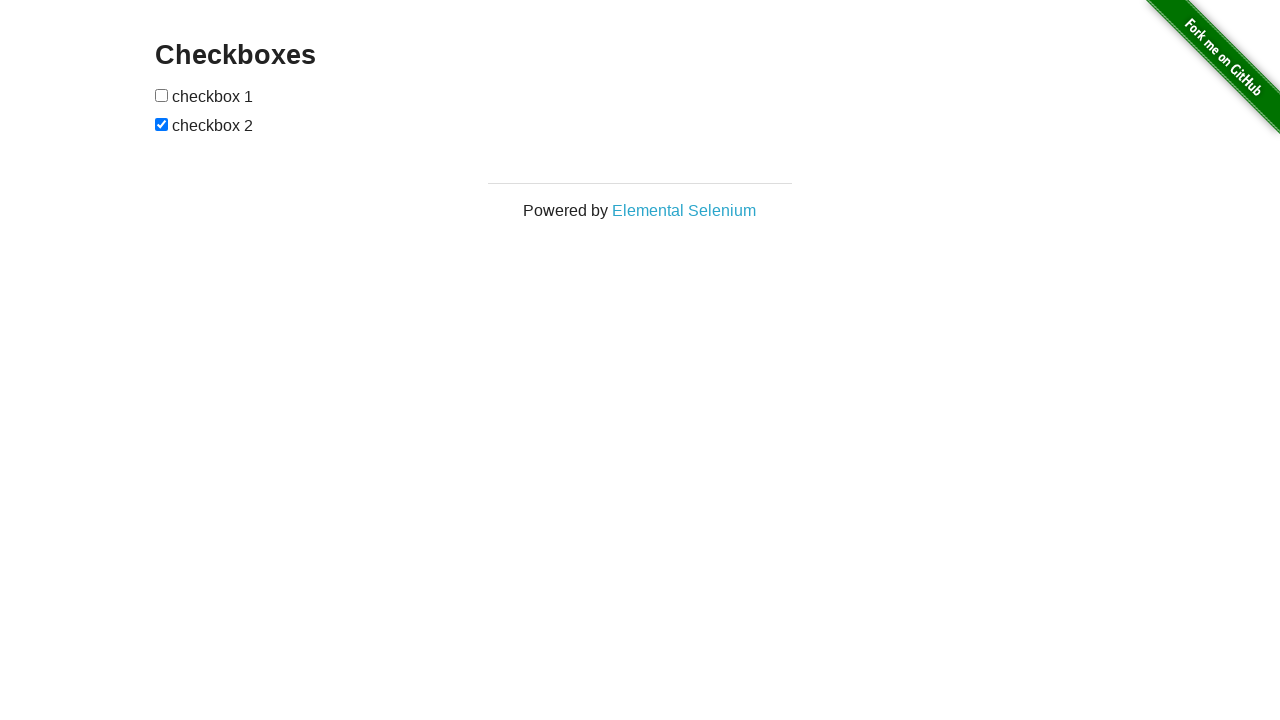

Located first checkbox element
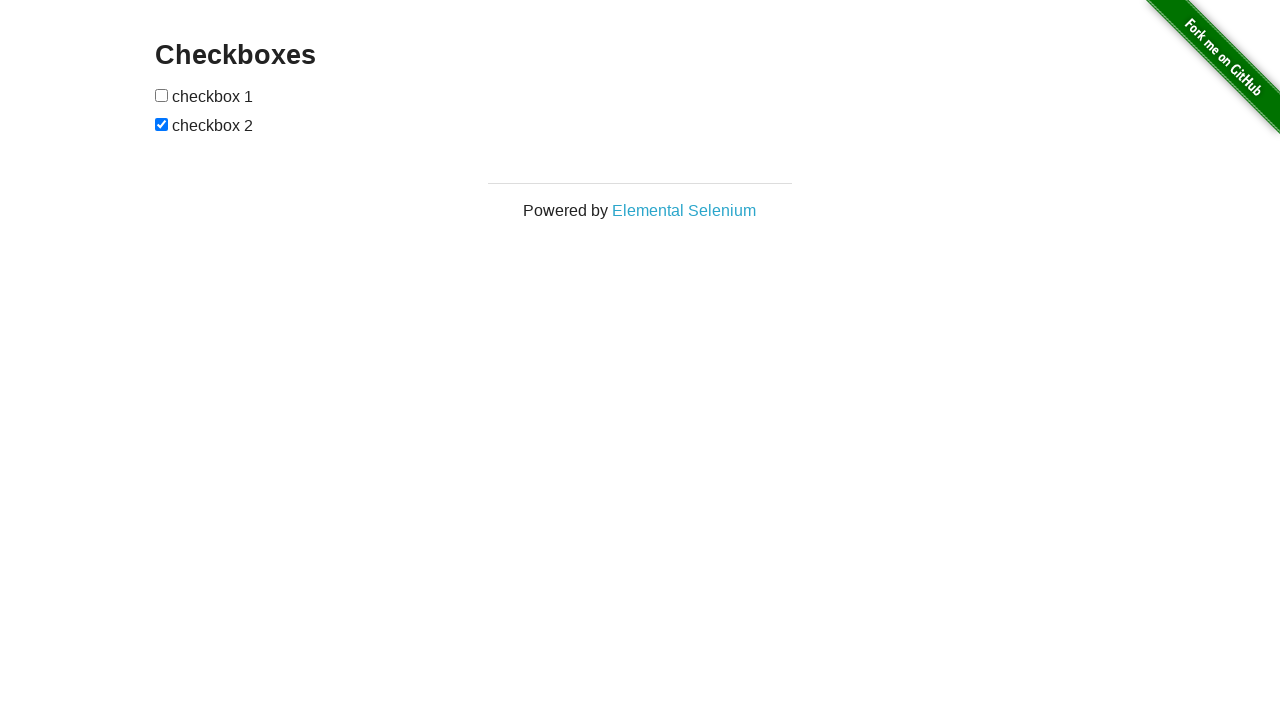

Located second checkbox element
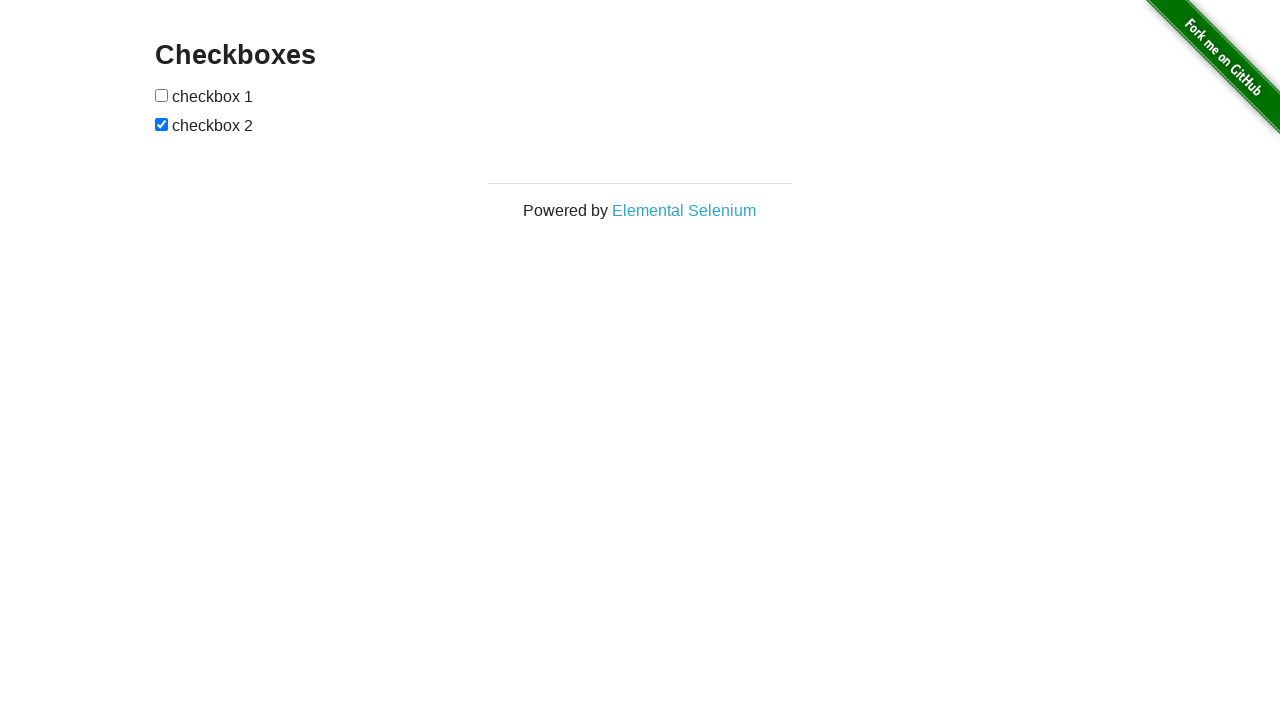

Checked that first checkbox is not selected
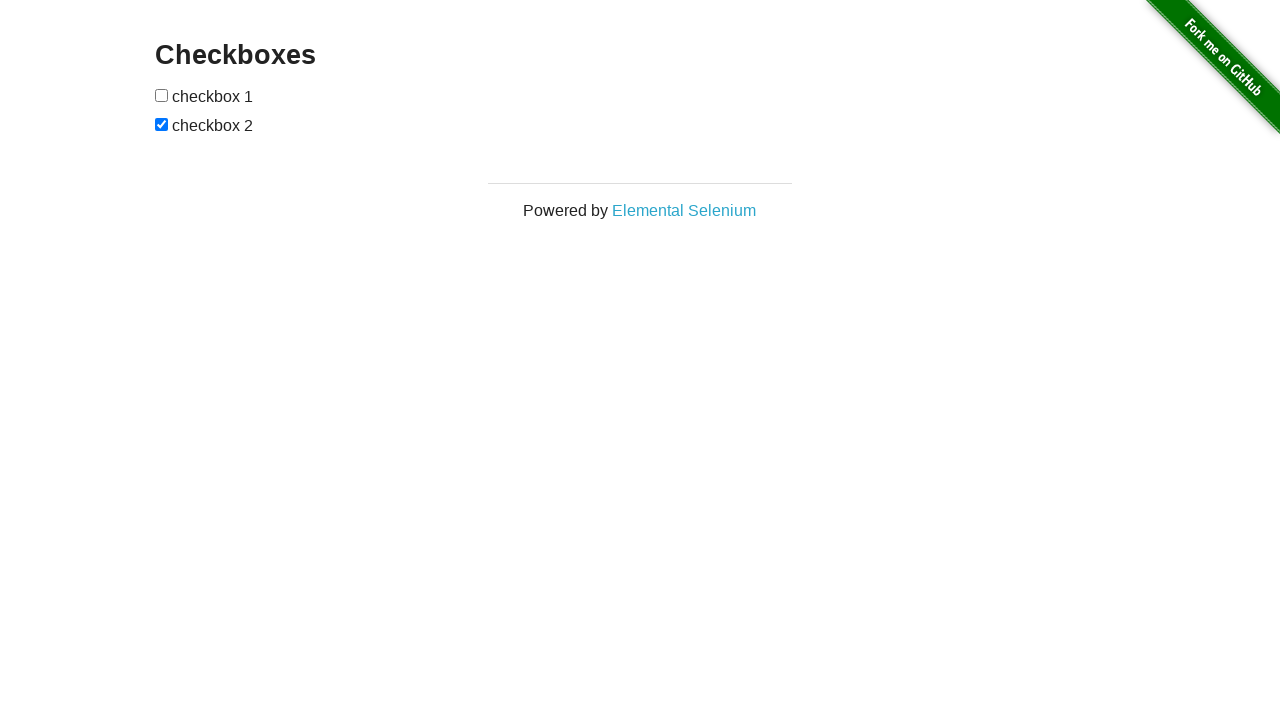

Clicked first checkbox to select it at (162, 95) on xpath=//form[@id='checkboxes']//input[1]
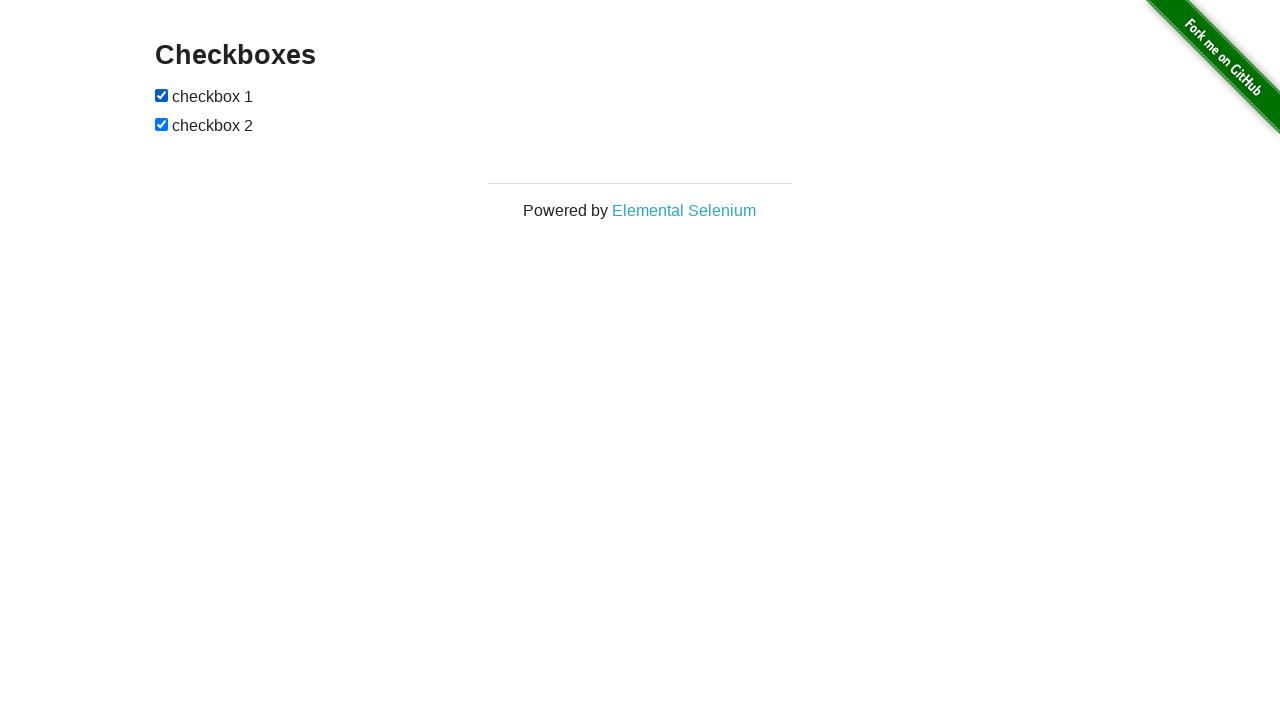

Verified first checkbox is selected
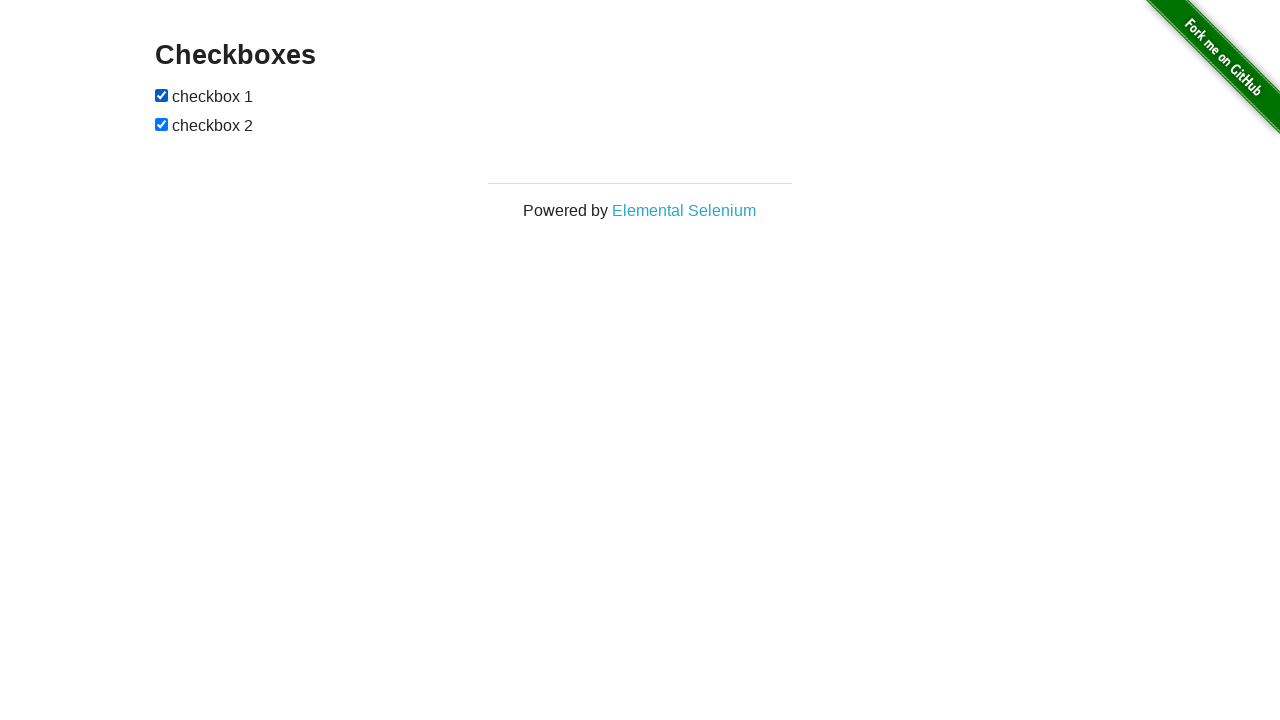

Second checkbox is already selected
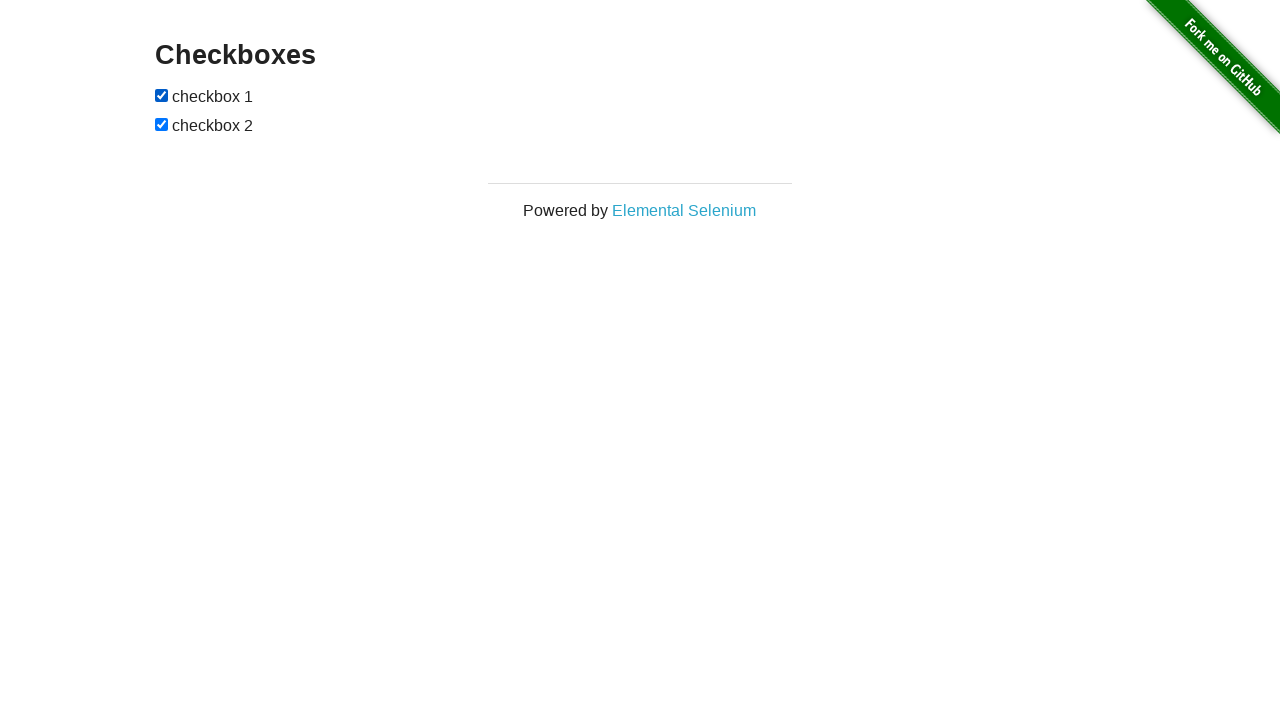

Verified second checkbox is selected
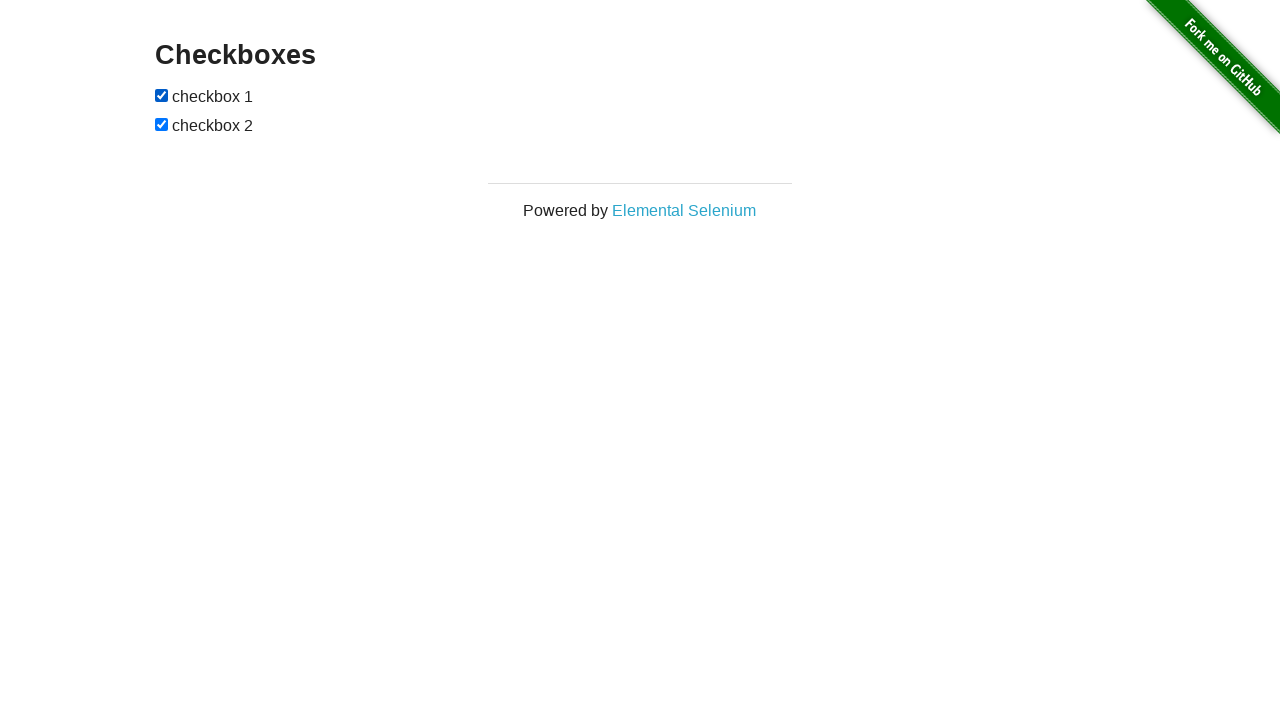

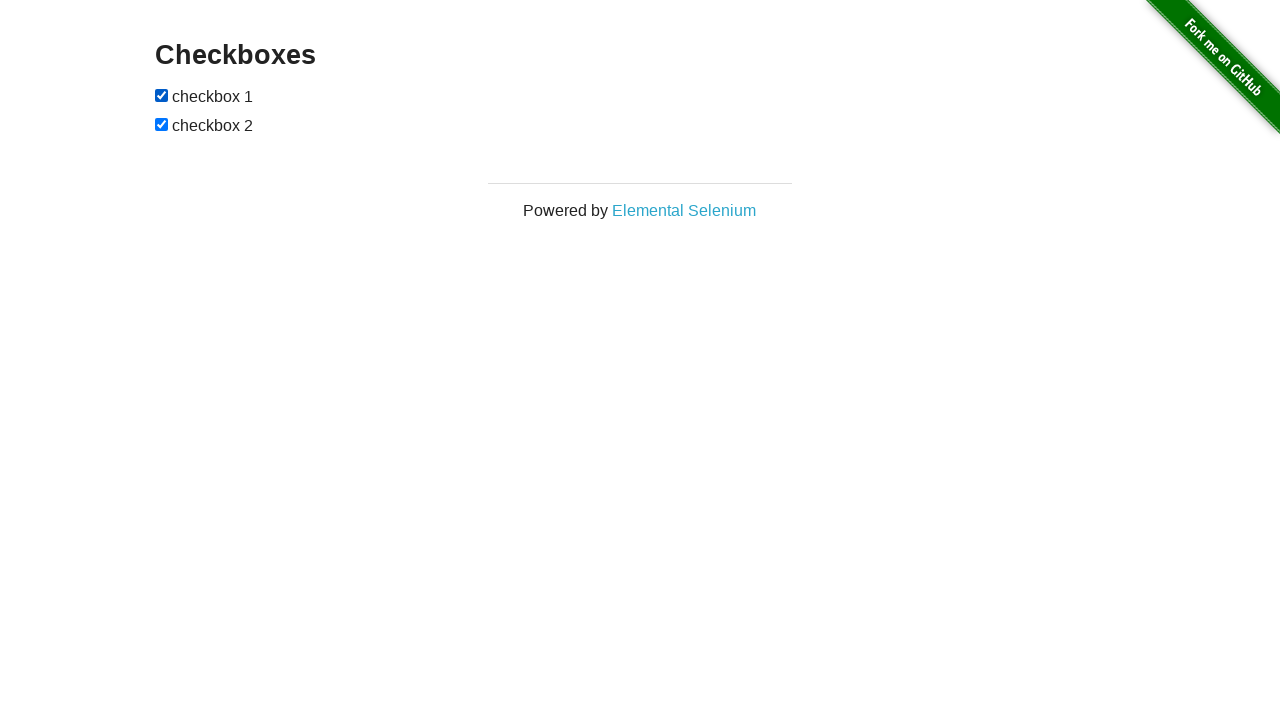